Verifies that product images are properly loaded and displayed on the product page

Starting URL: https://www.flipkart.com/apple-iphone-13-blue-256-gb/p/itmd68a015aa1e39?pid=MOBG6VF566ZTUVFR

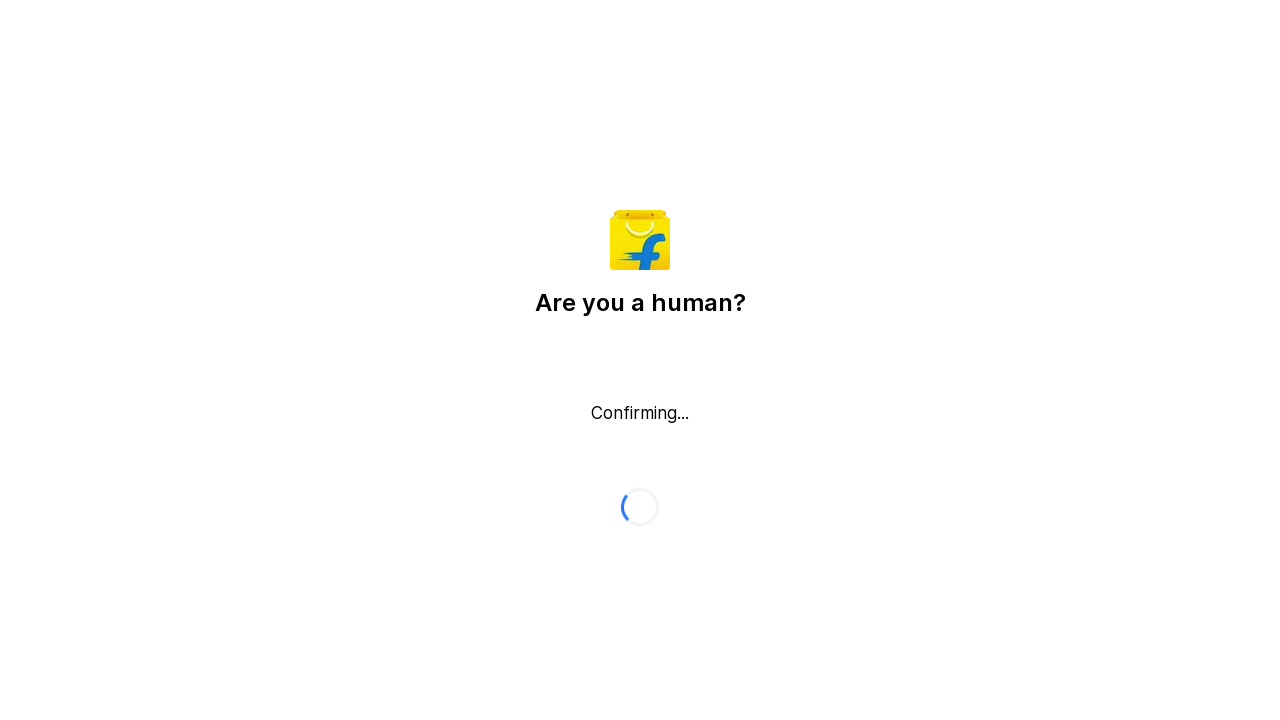

Product images loaded and became visible on the product page
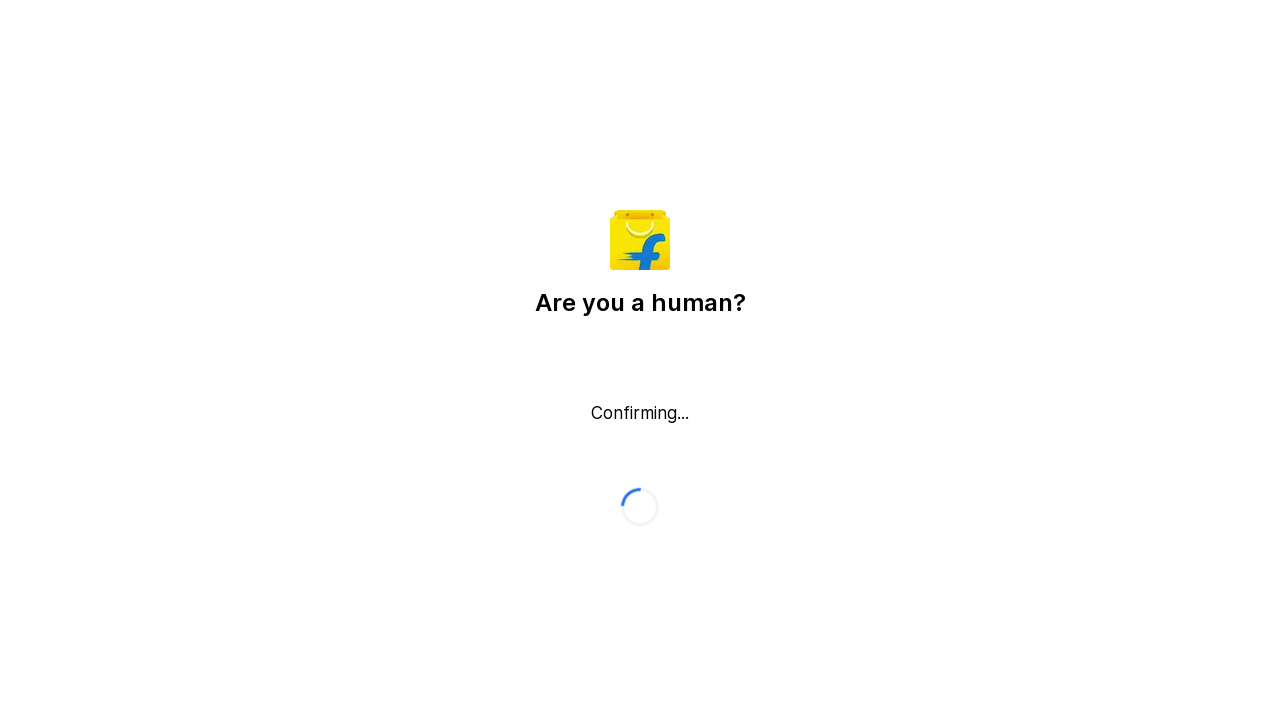

Located the first product image element
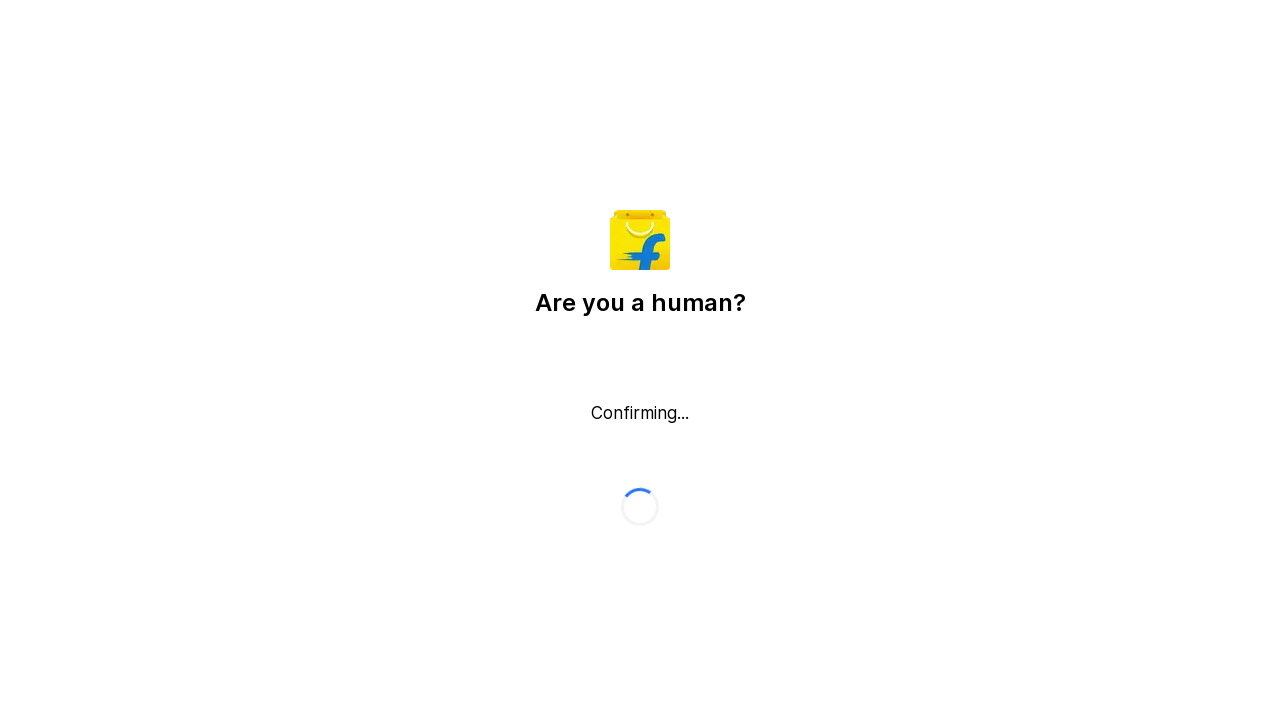

Confirmed that the first product image is visible and properly displayed
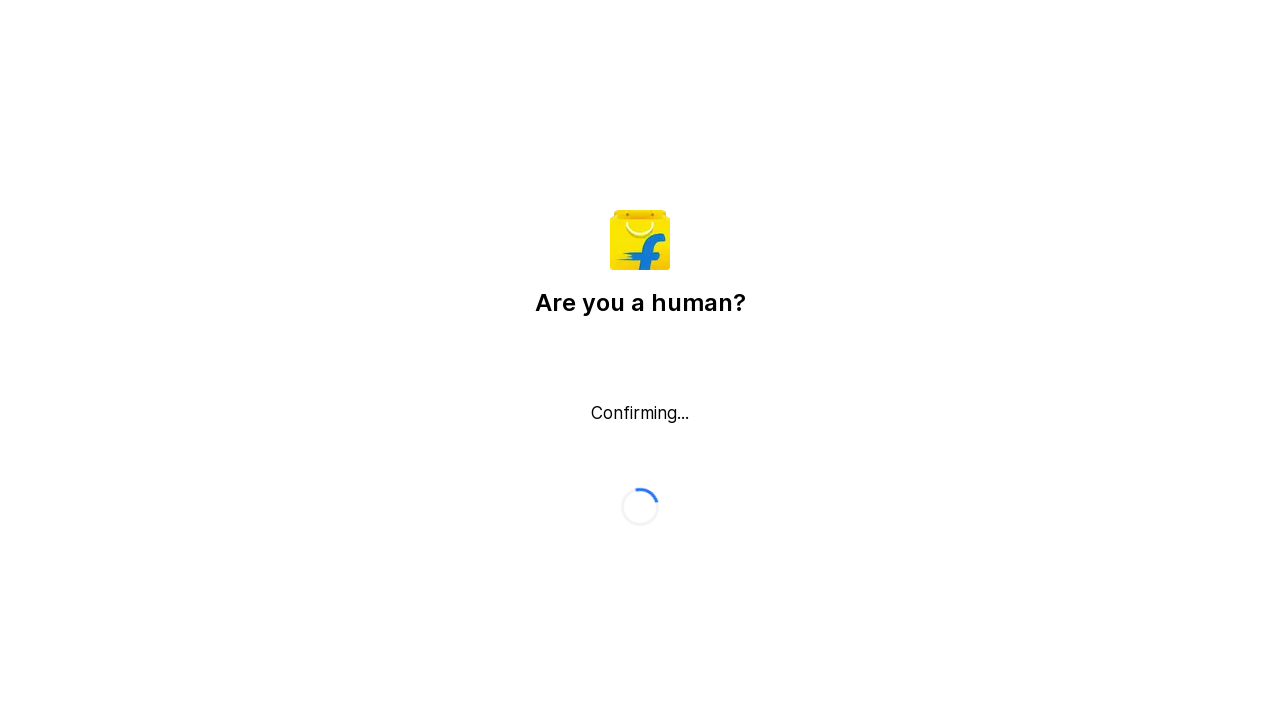

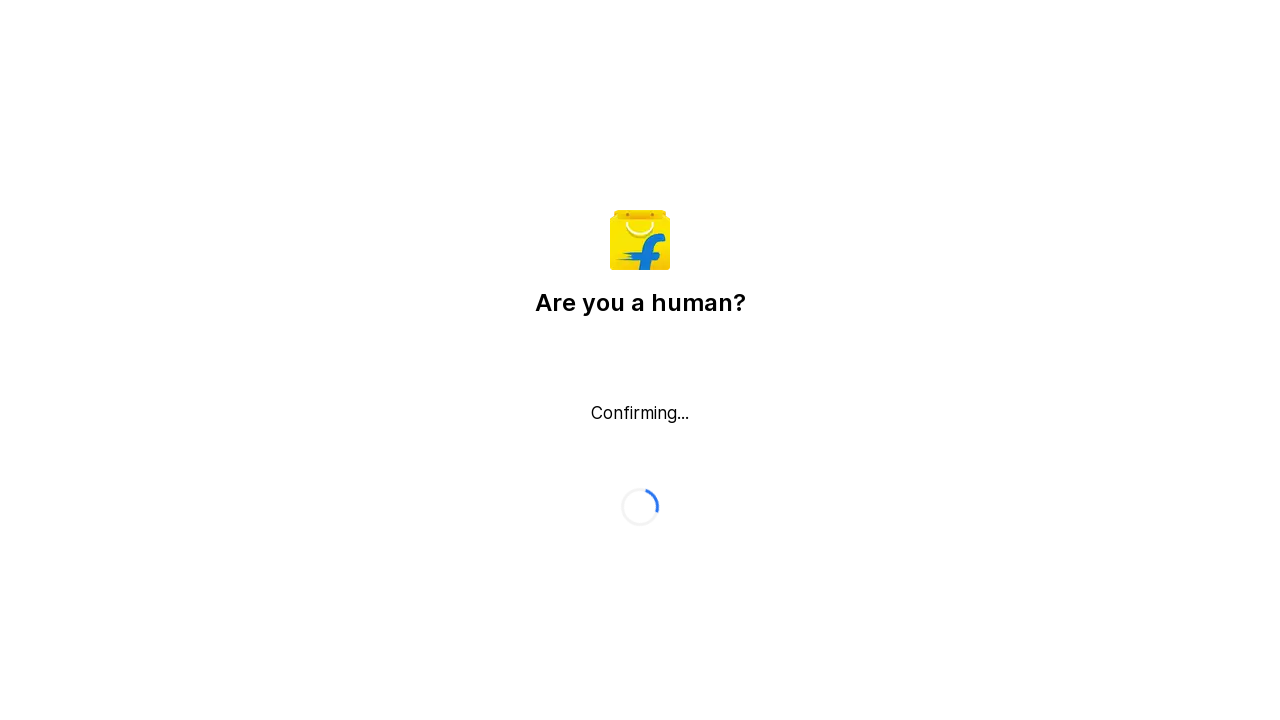